Tests navigation to the Playwright documentation site and clicks on the "Get started" link to access the getting started guide.

Starting URL: https://playwright.dev/

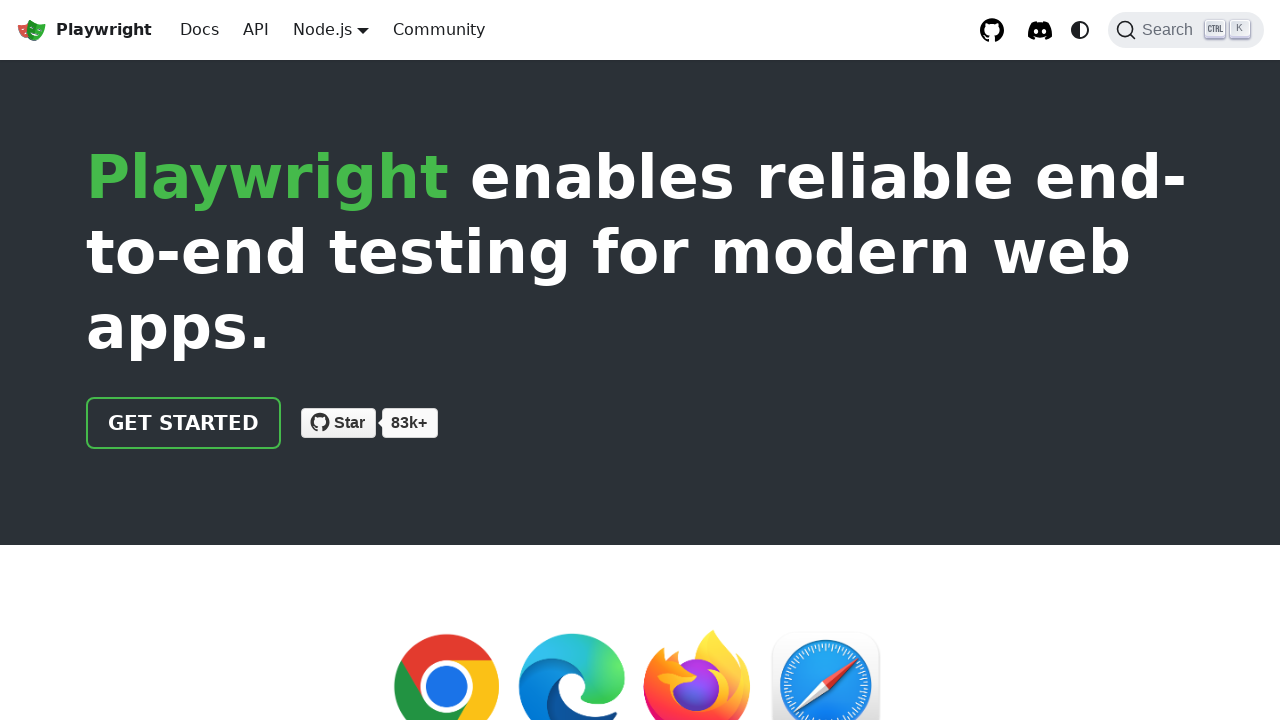

Navigated to Playwright documentation site
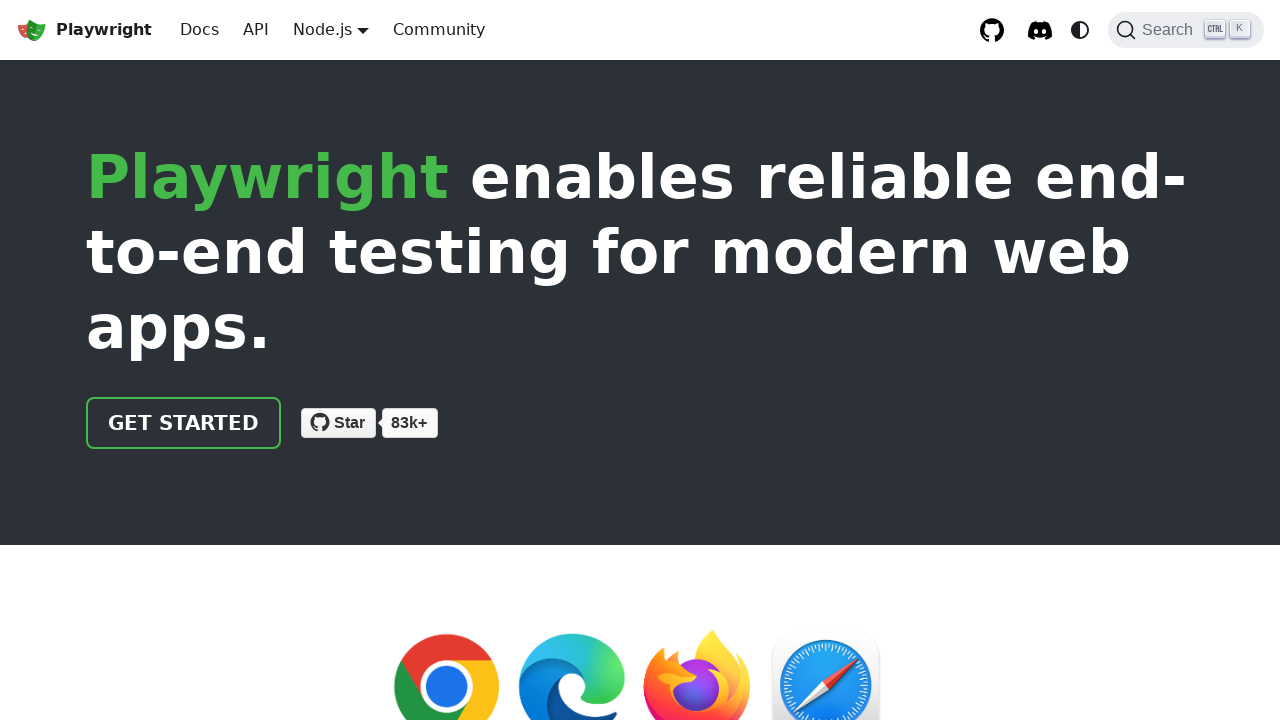

Clicked on 'Get started' link to access getting started guide at (184, 423) on internal:text="Get started"i
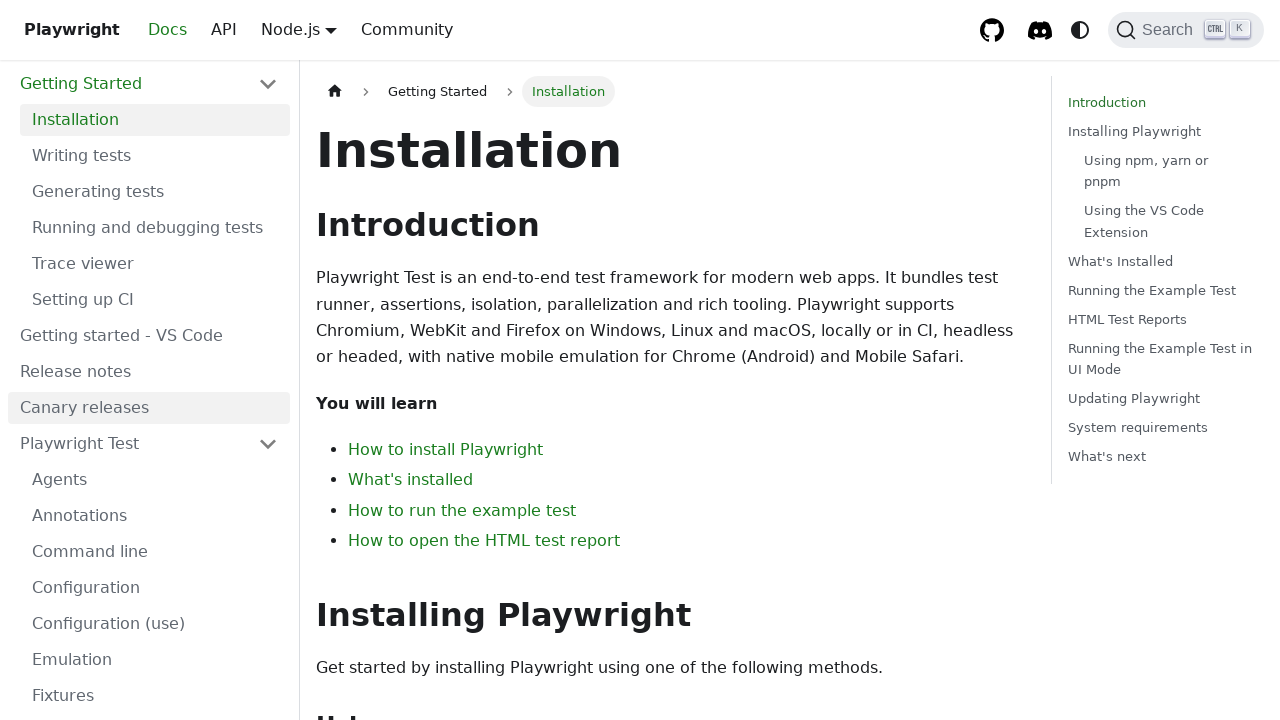

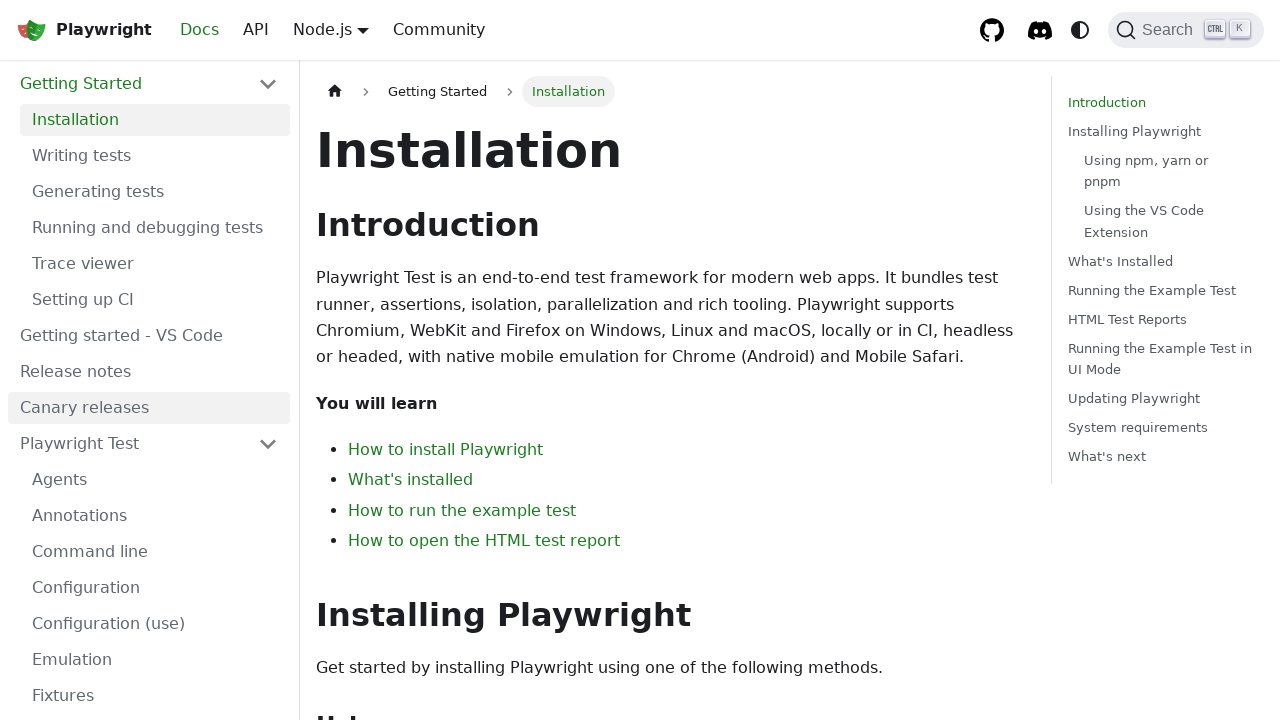